Tests wait mechanisms on a demo page by clicking a button, handling an alert, and waiting for a dynamically appearing button to click

Starting URL: https://pynishant.github.io/Selenium-python-waits.html

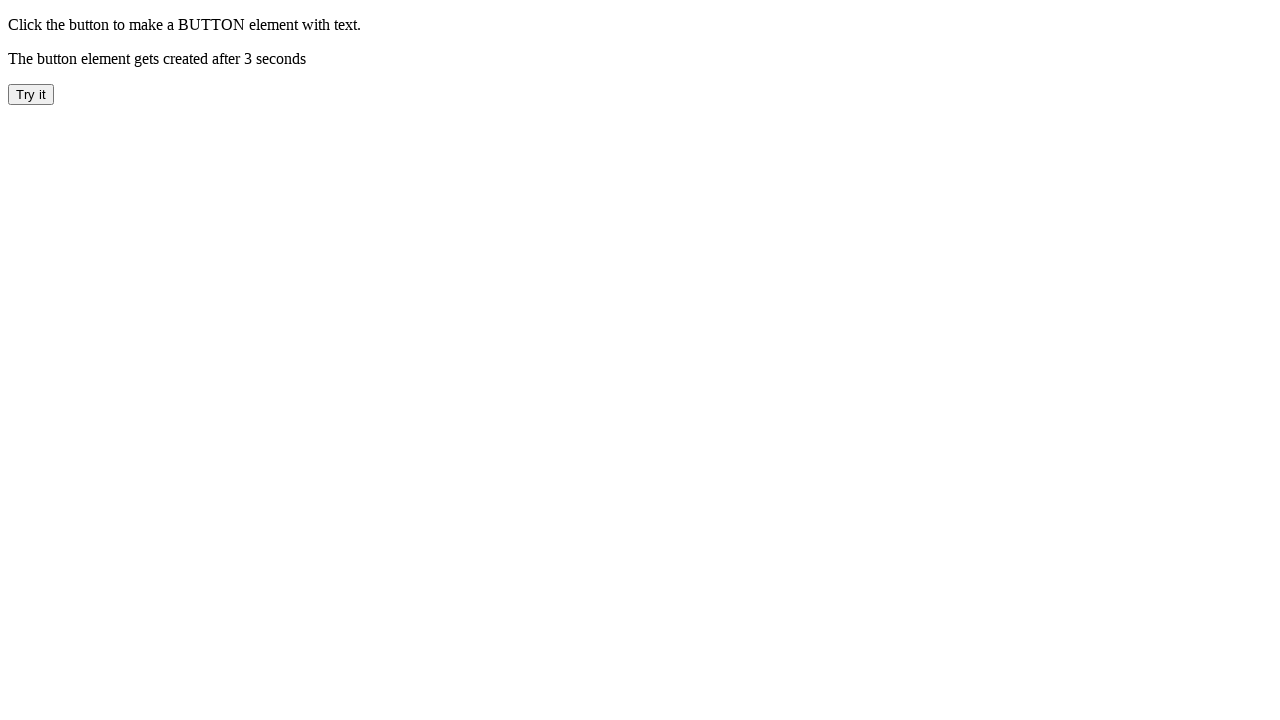

Navigated to demo page with wait mechanisms
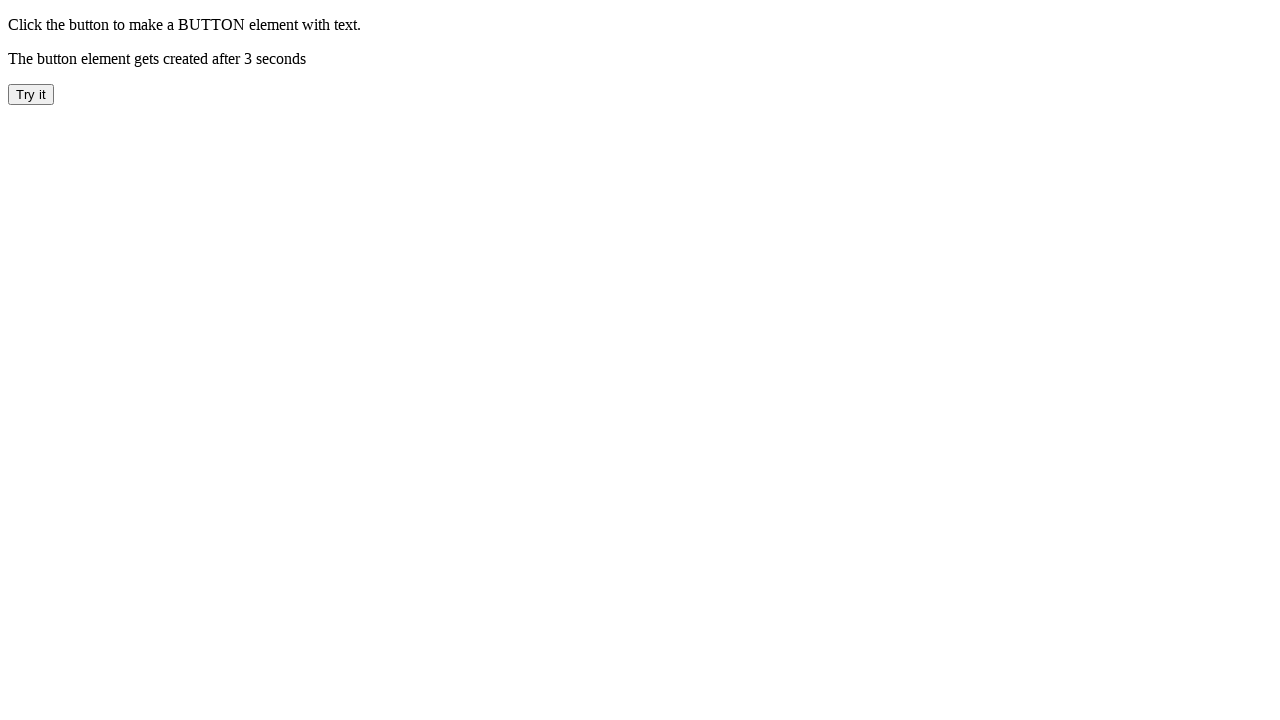

Clicked the 'Try it' button at (31, 94) on xpath=//button[contains(text(),'Try it')]
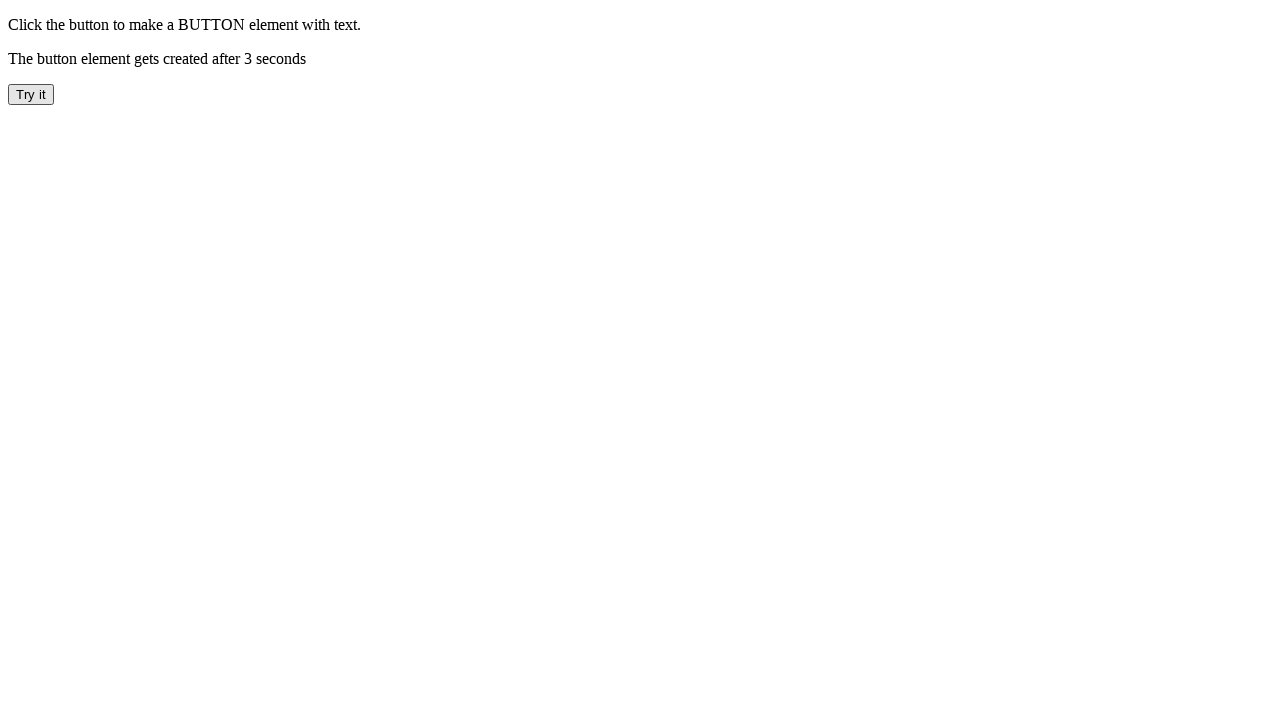

Set up alert handler to accept dialogs
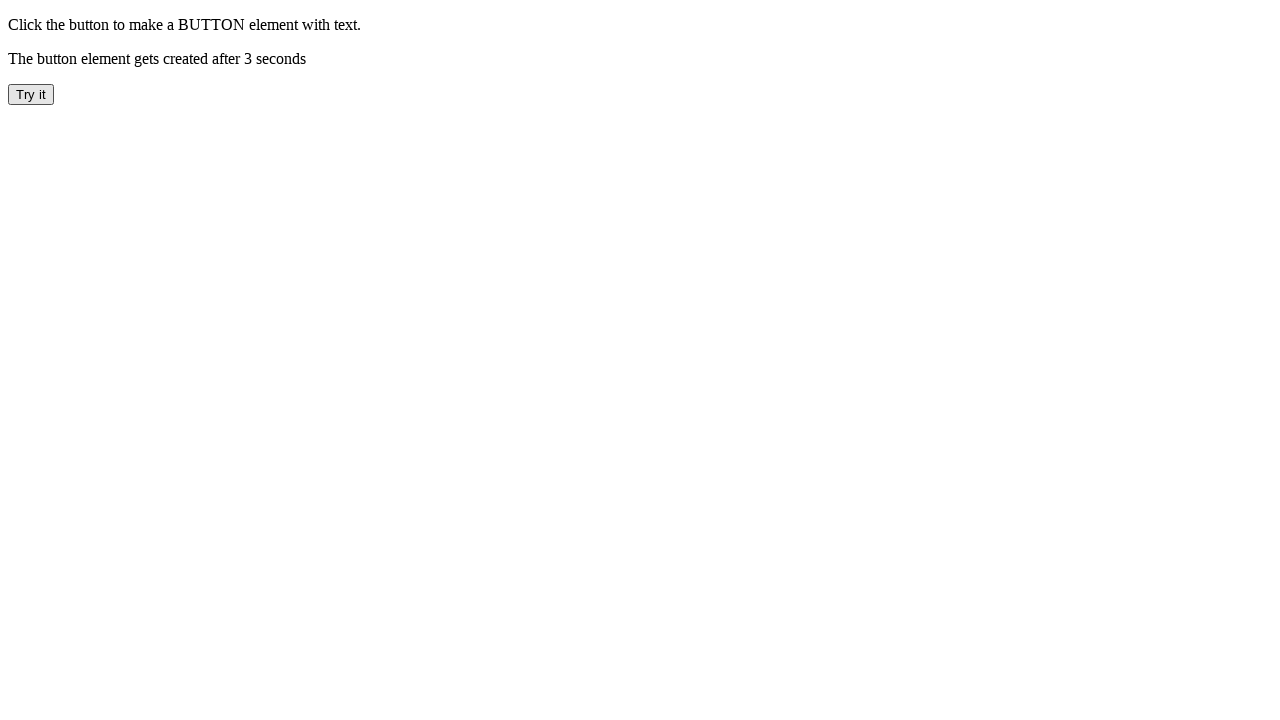

Waited for dynamically appearing 'CLICK ME' button
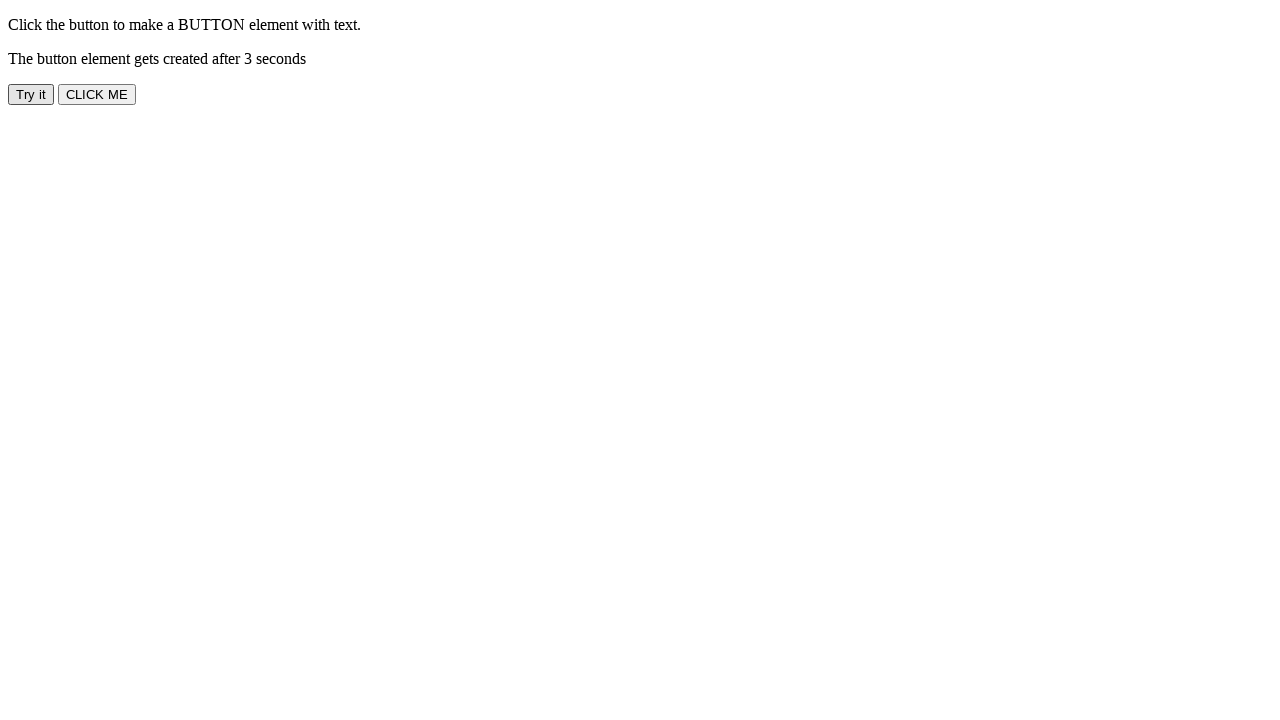

Clicked the 'CLICK ME' button at (97, 94) on xpath=//button[contains(text(),'CLICK ME')]
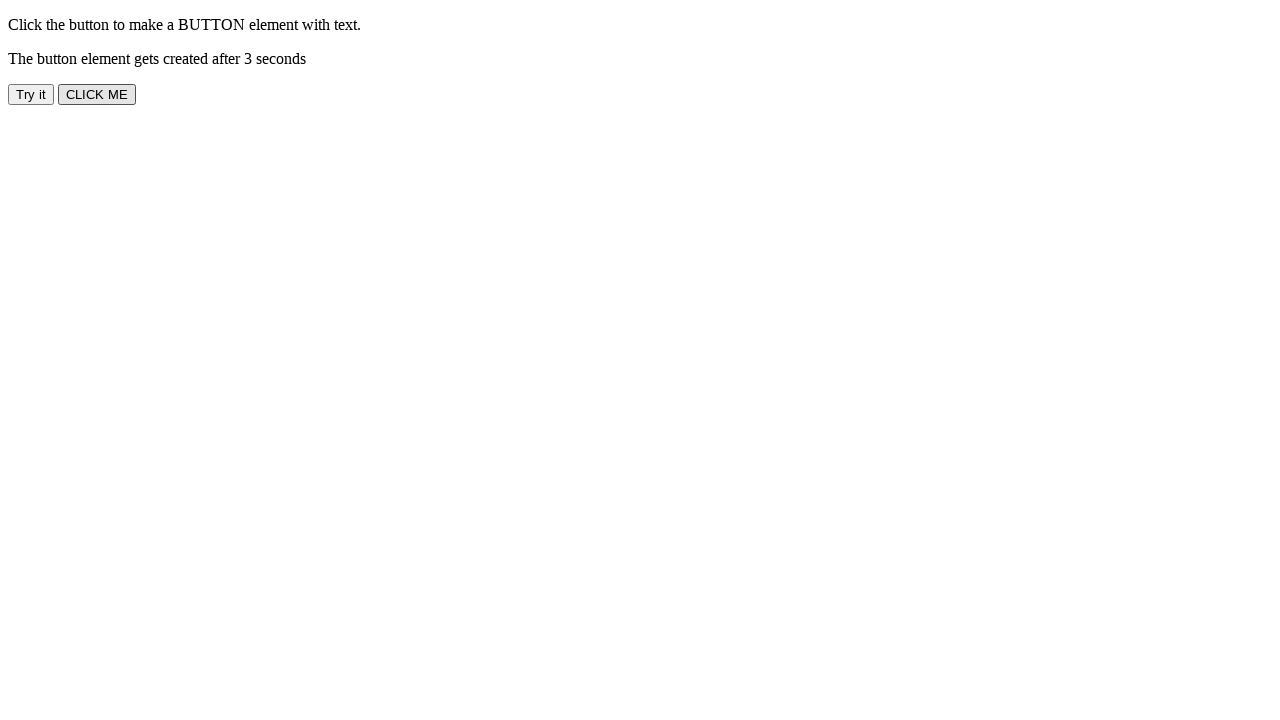

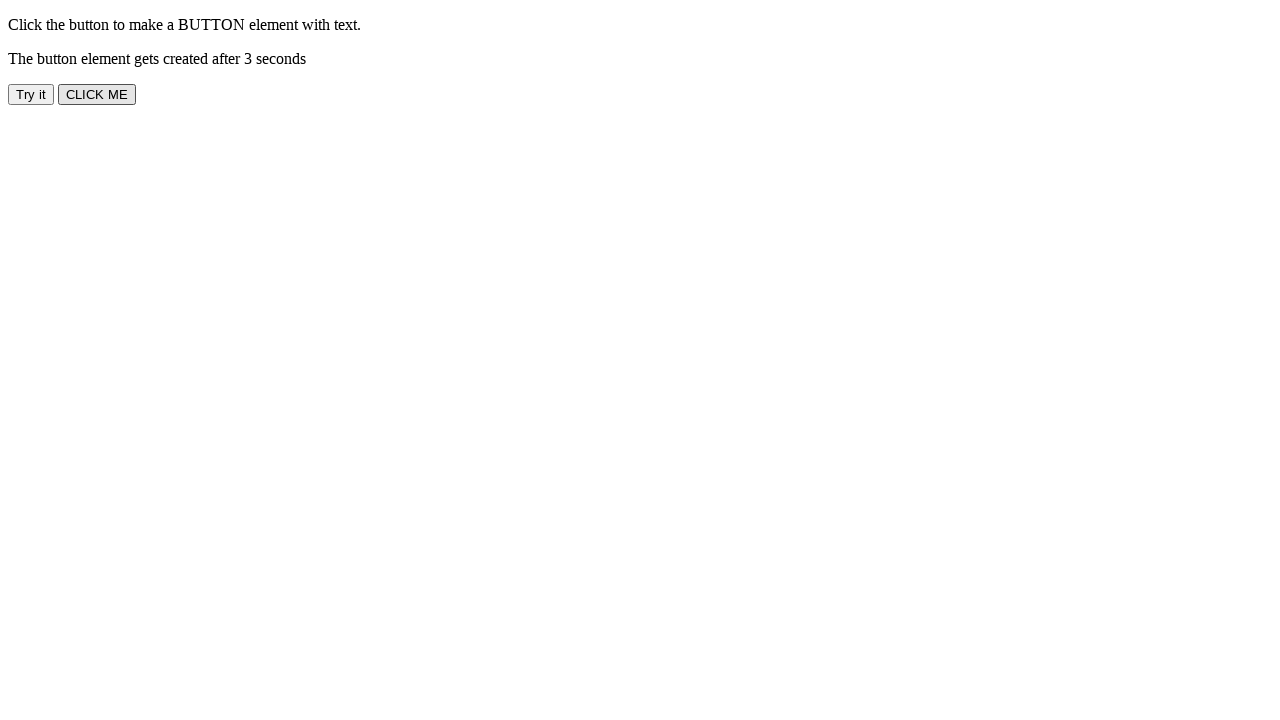